Tests handling multiple browser windows by clicking on TimeTable link, then All Services link which opens a new window, switching between windows and closing the second window.

Starting URL: https://www.apsrtconline.in/

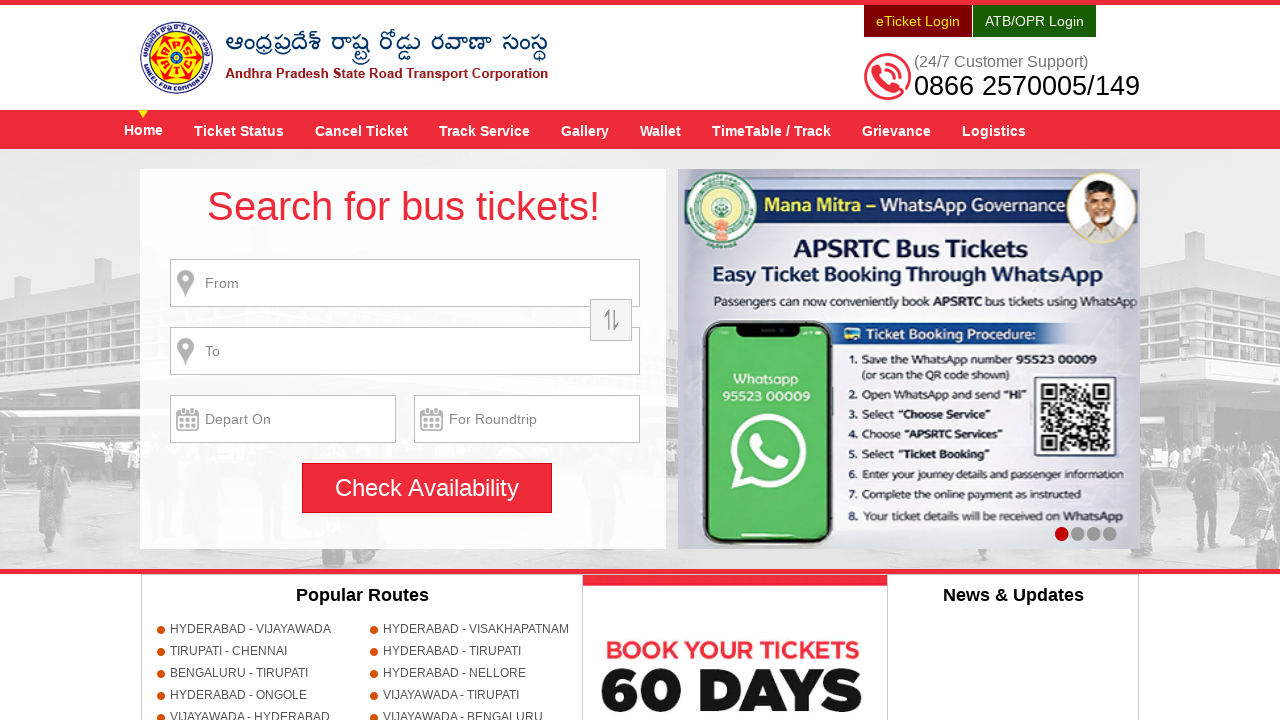

Clicked on TimeTable / Track link at (772, 130) on xpath=//a[@title='TimeTable / Track']
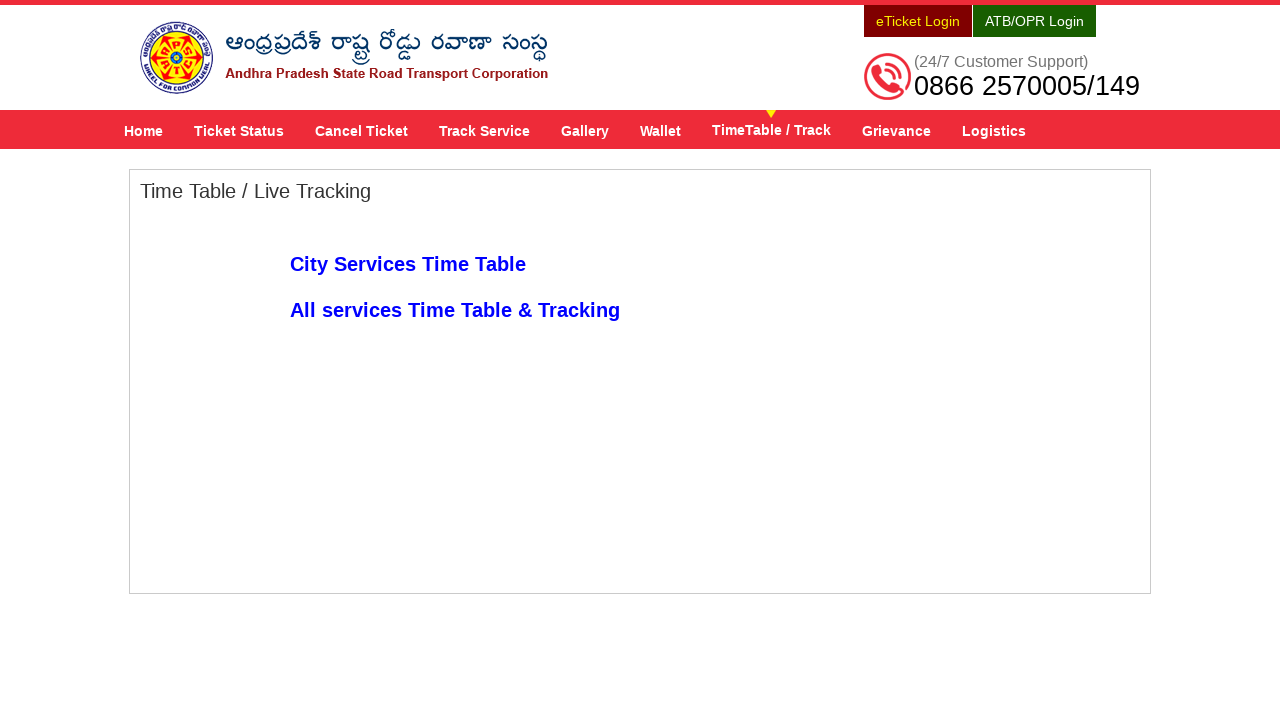

Clicked on All services Time Table & Tracking link to open new window at (455, 310) on xpath=//a[text()='All services Time Table & Tracking']
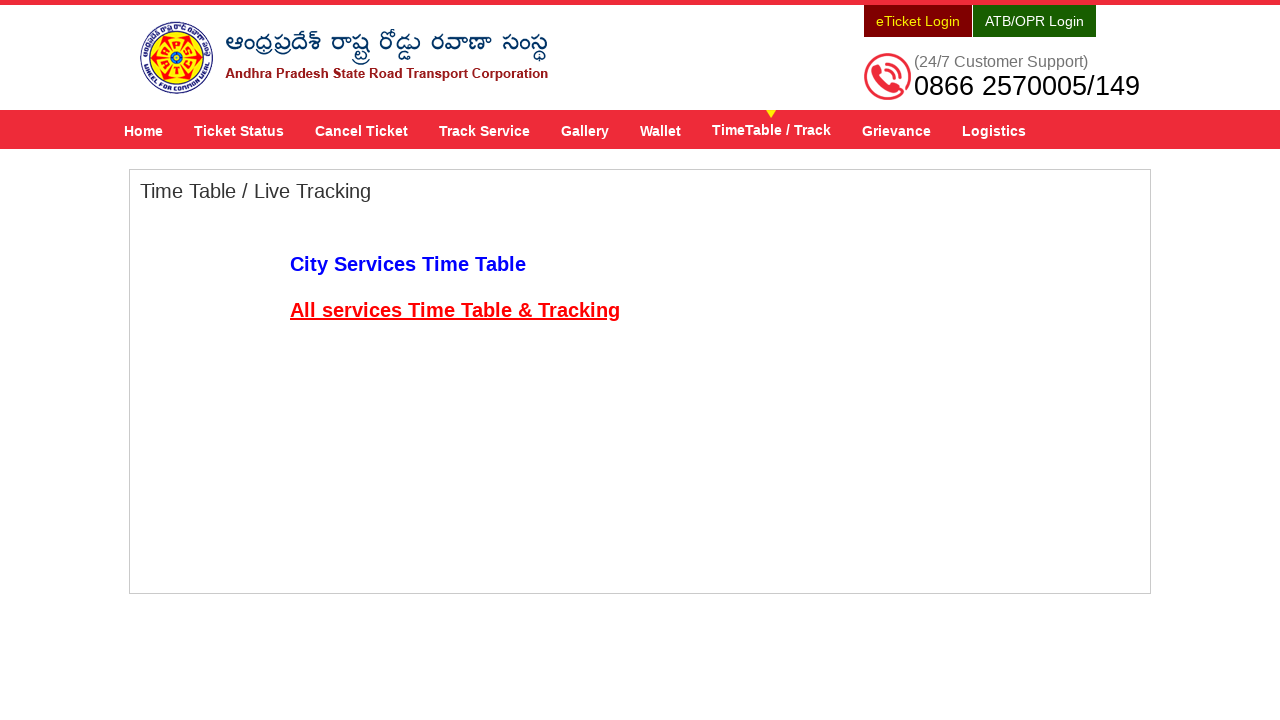

Captured new window handle
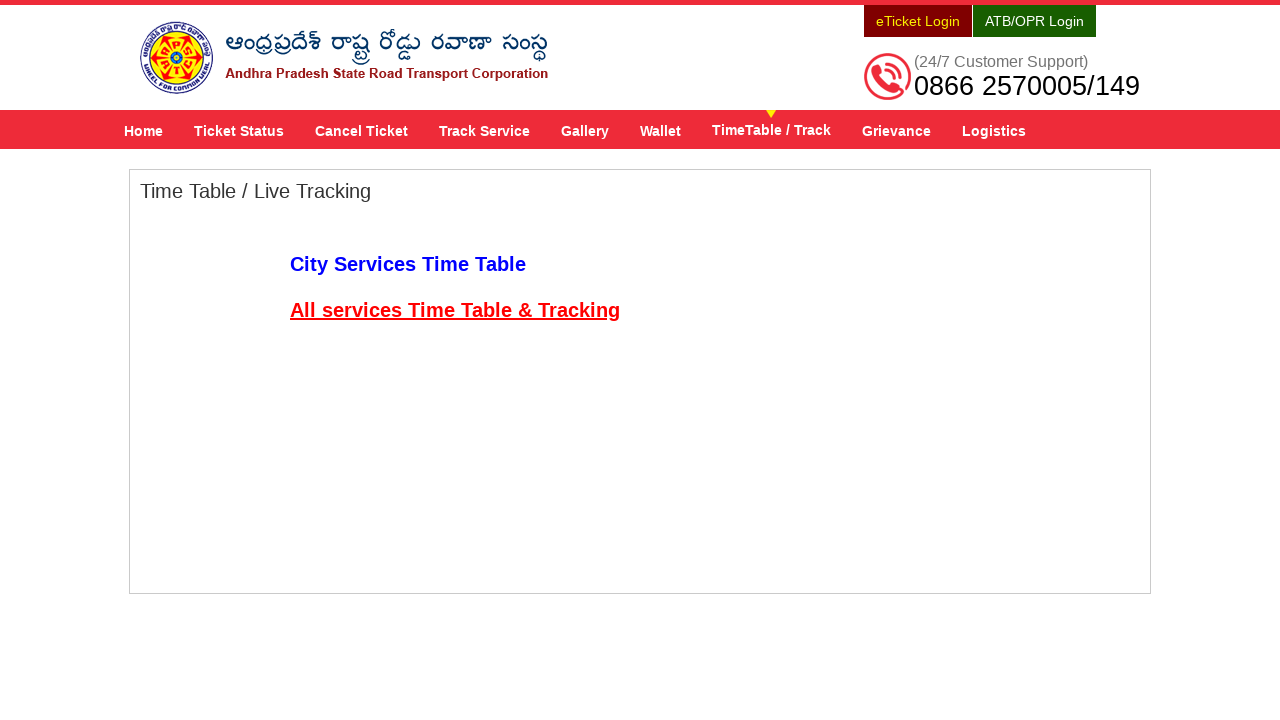

New window loaded completely
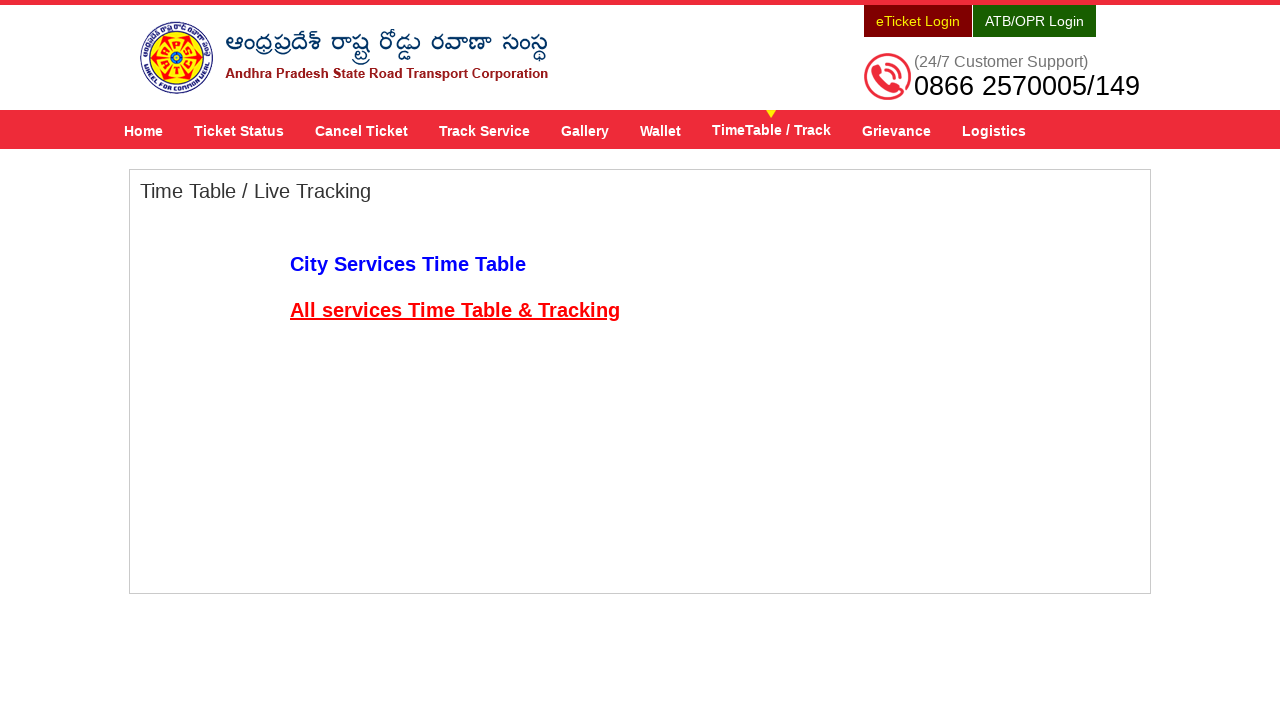

Closed the new window
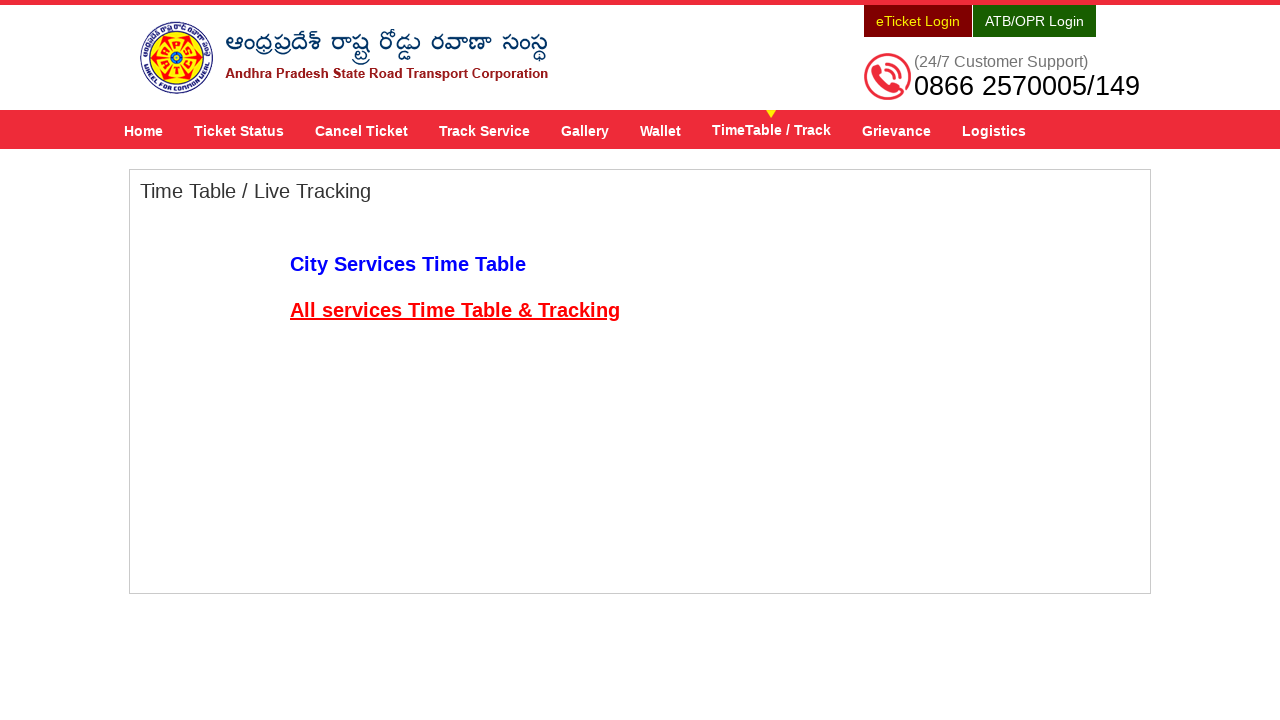

Waited 1000ms for original page to stabilize
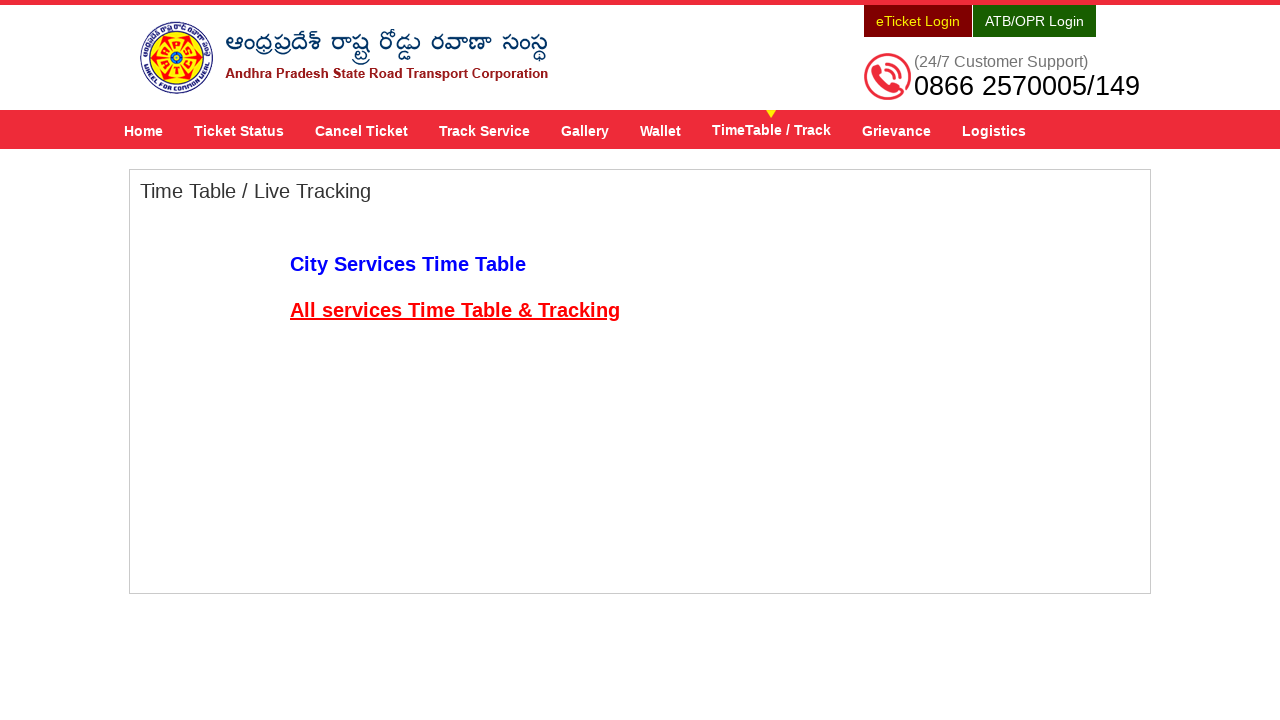

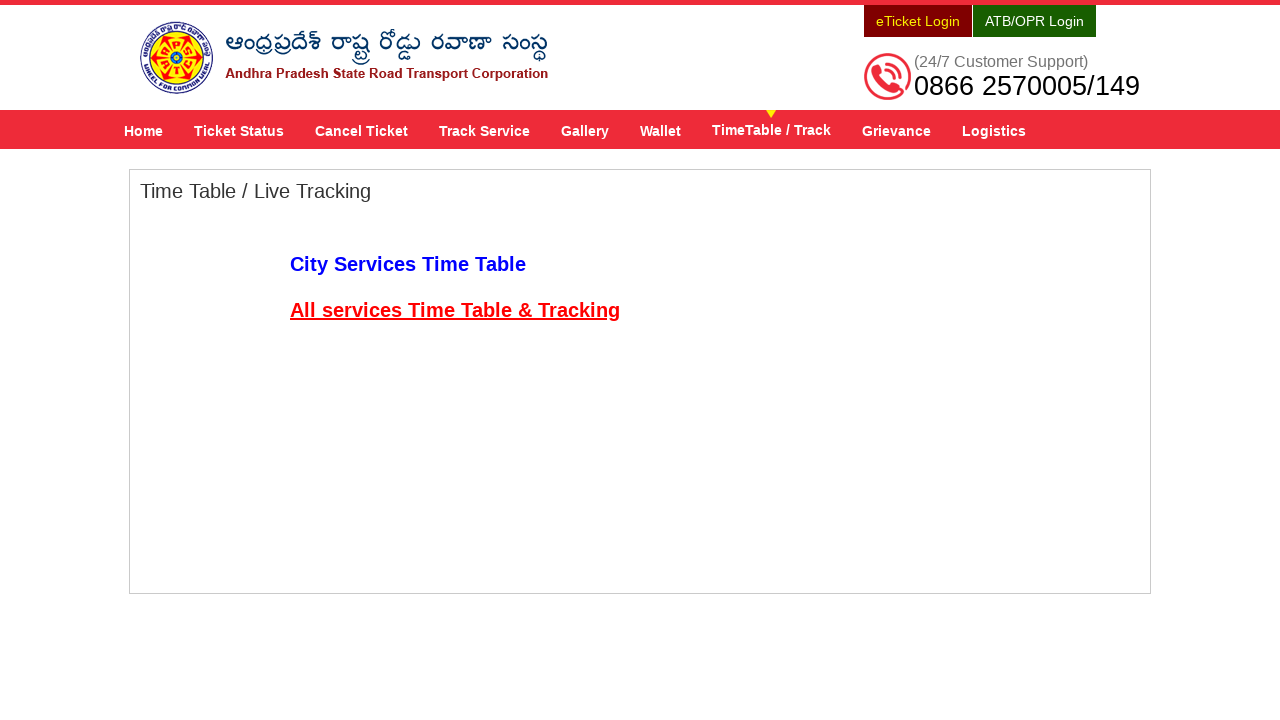